Tests dynamic loading functionality by clicking a Start button and waiting for hidden content ("Hello World!") to become visible after loading completes.

Starting URL: http://the-internet.herokuapp.com/dynamic_loading/1

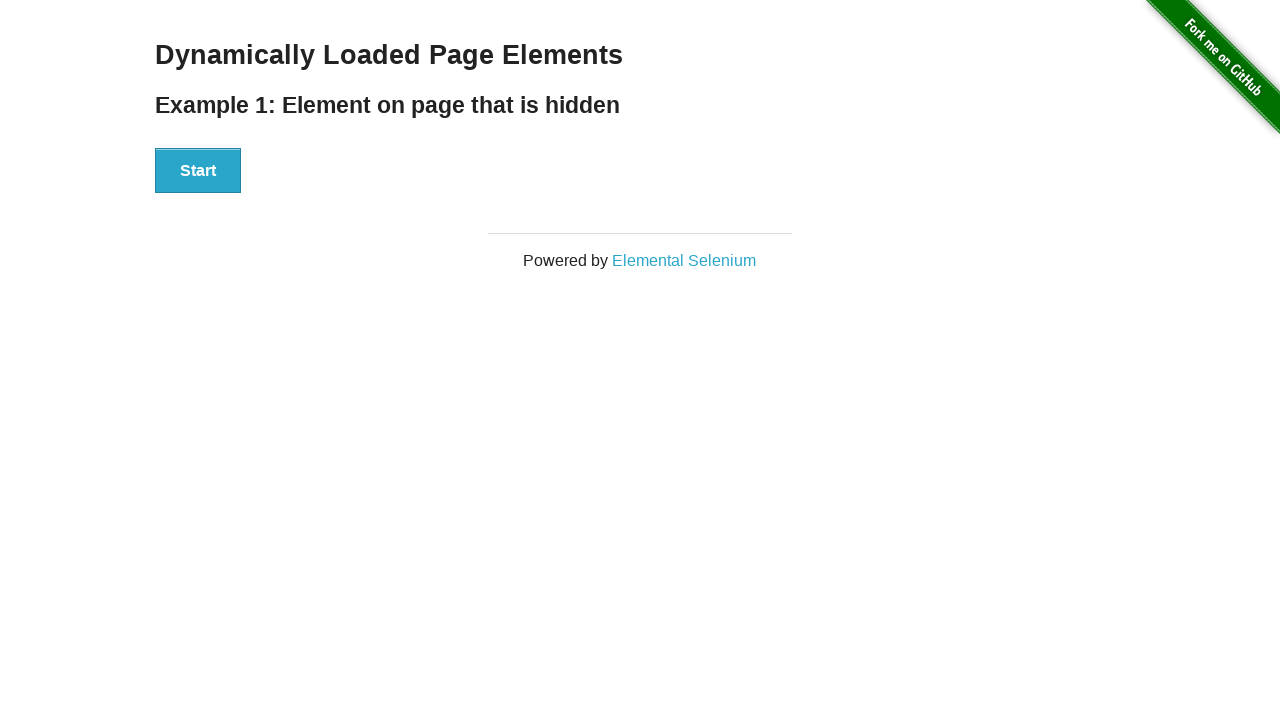

Located the finish element (Hello World! container)
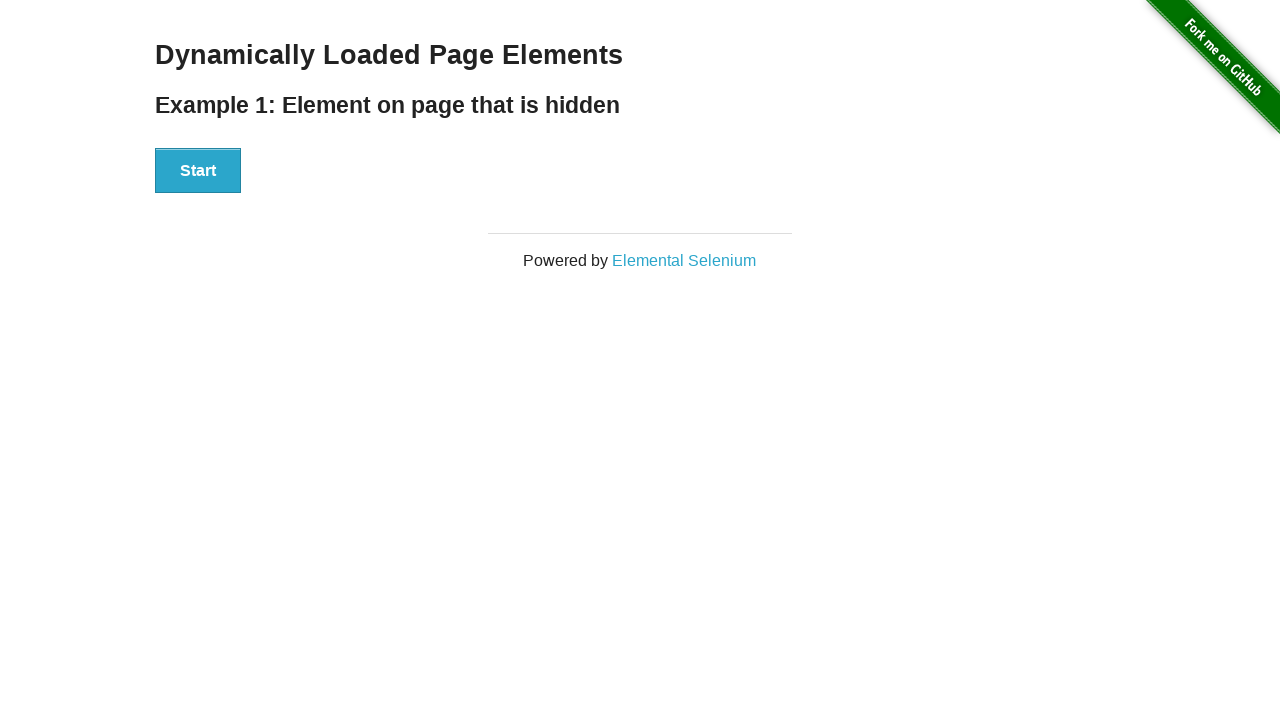

Confirmed finish element is not yet visible
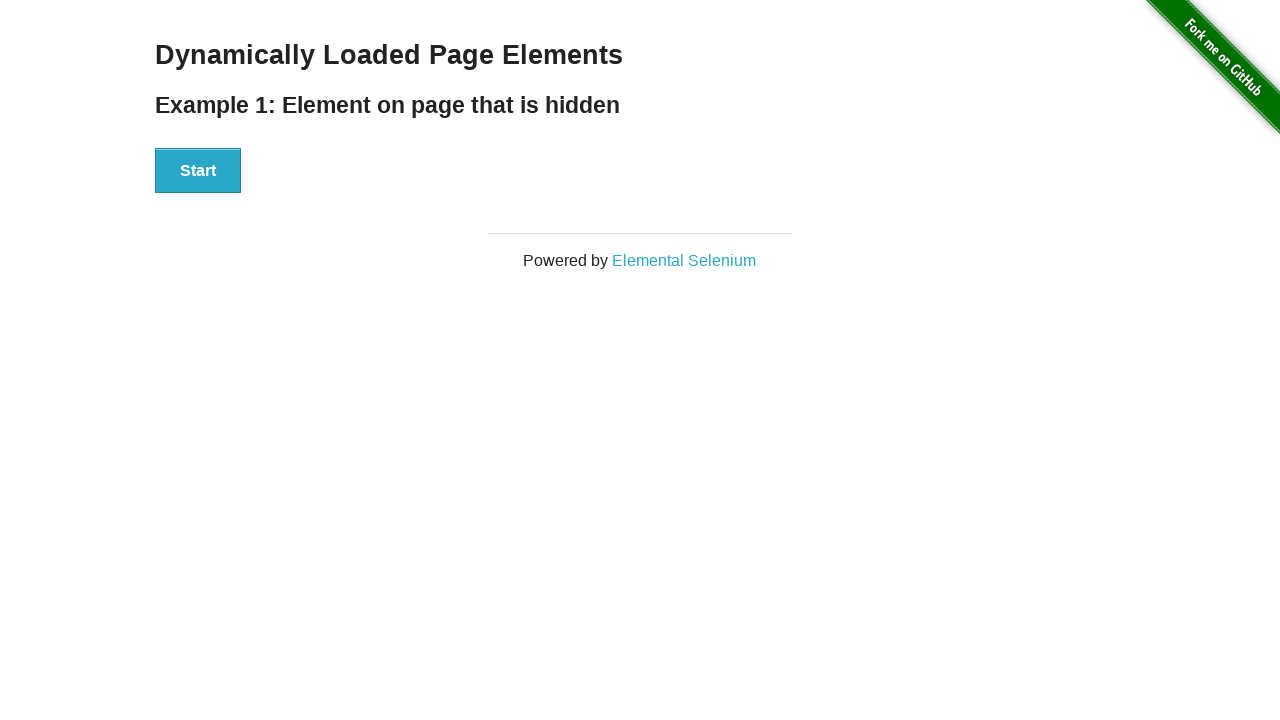

Clicked the Start button to trigger dynamic loading at (198, 171) on xpath=//div[@id='start']//button
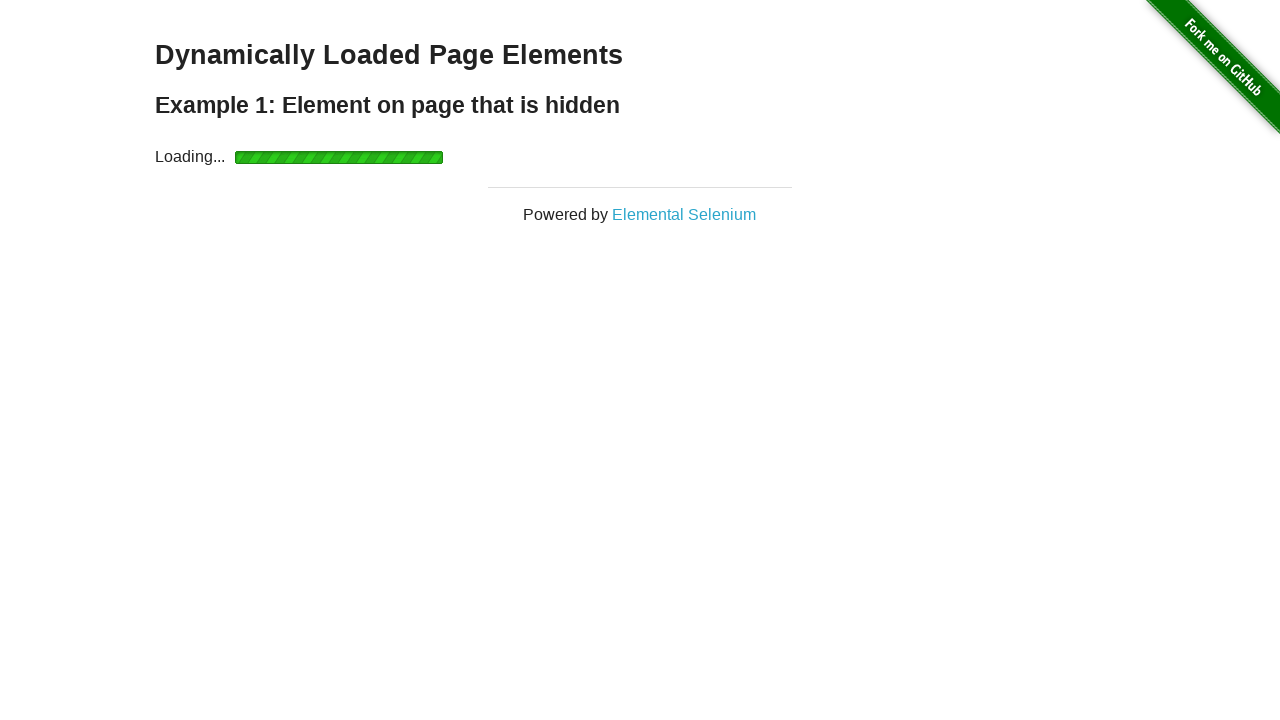

Waited for finish element to become visible after loading completes
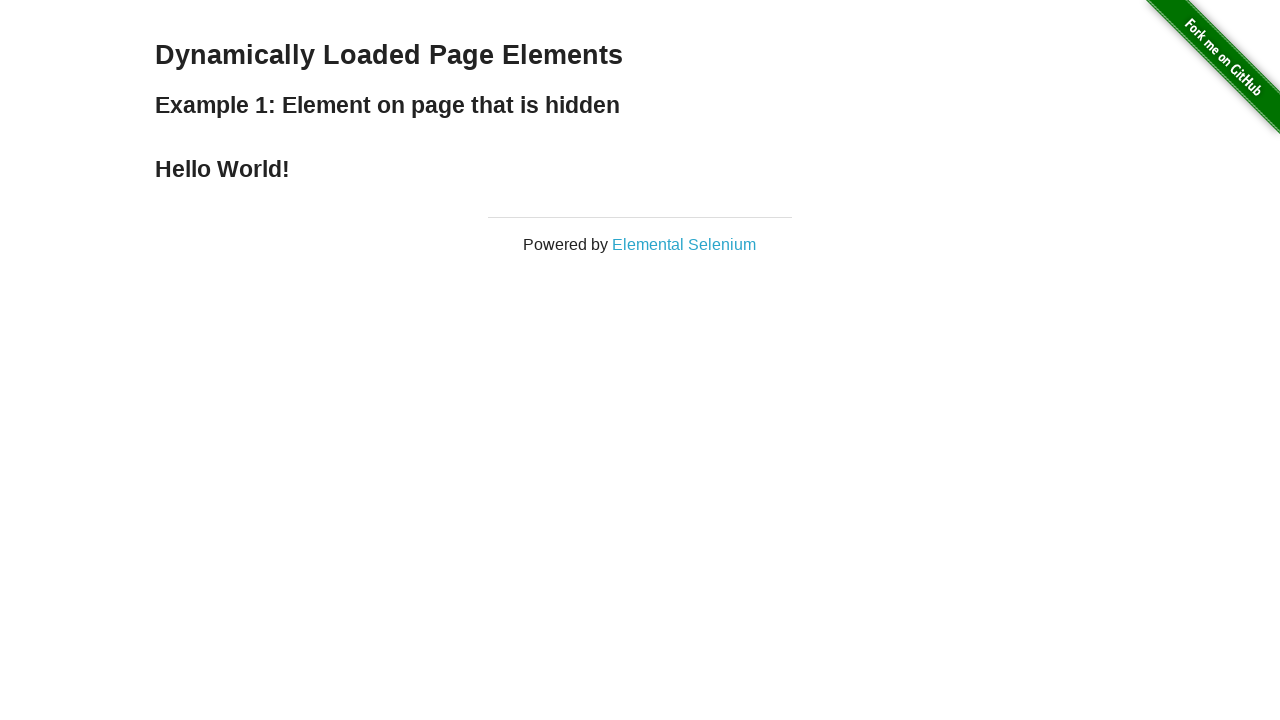

Verified that the finish element contains 'Hello World!' text
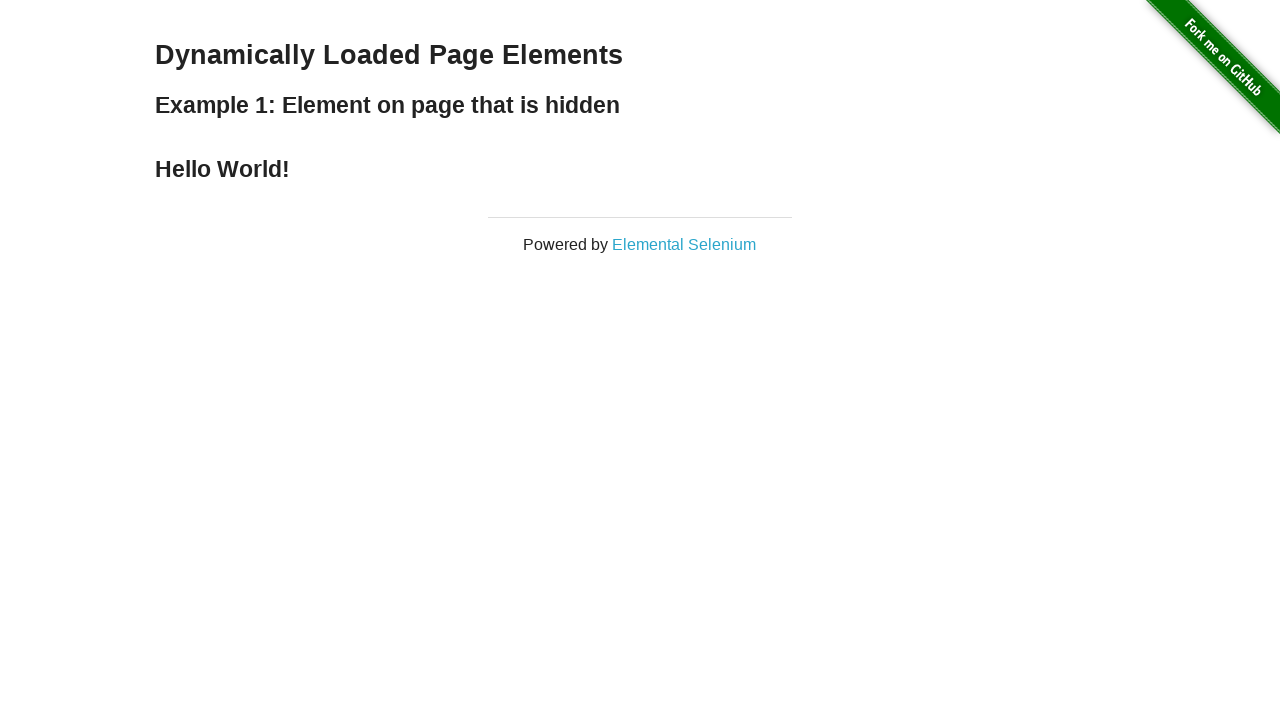

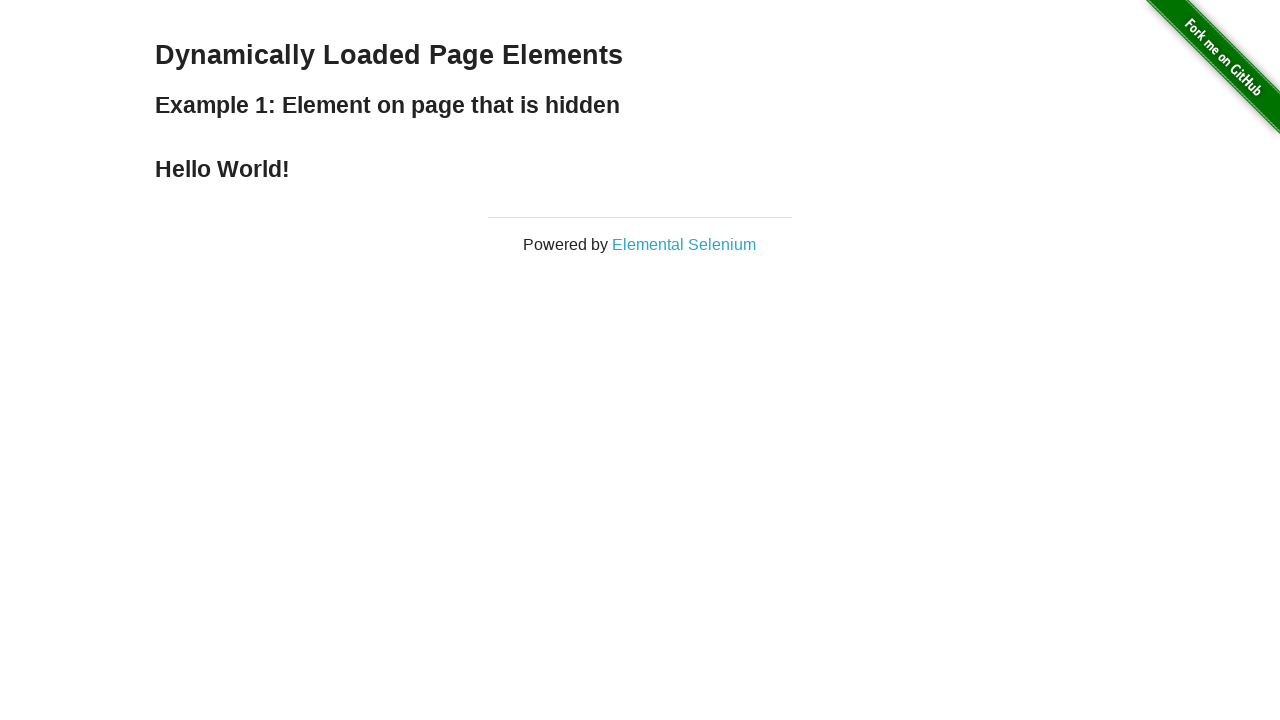